Tests calculator multiplying 0 * 0, expecting result of 0

Starting URL: https://www.globalsqa.com/angularJs-protractor/SimpleCalculator/

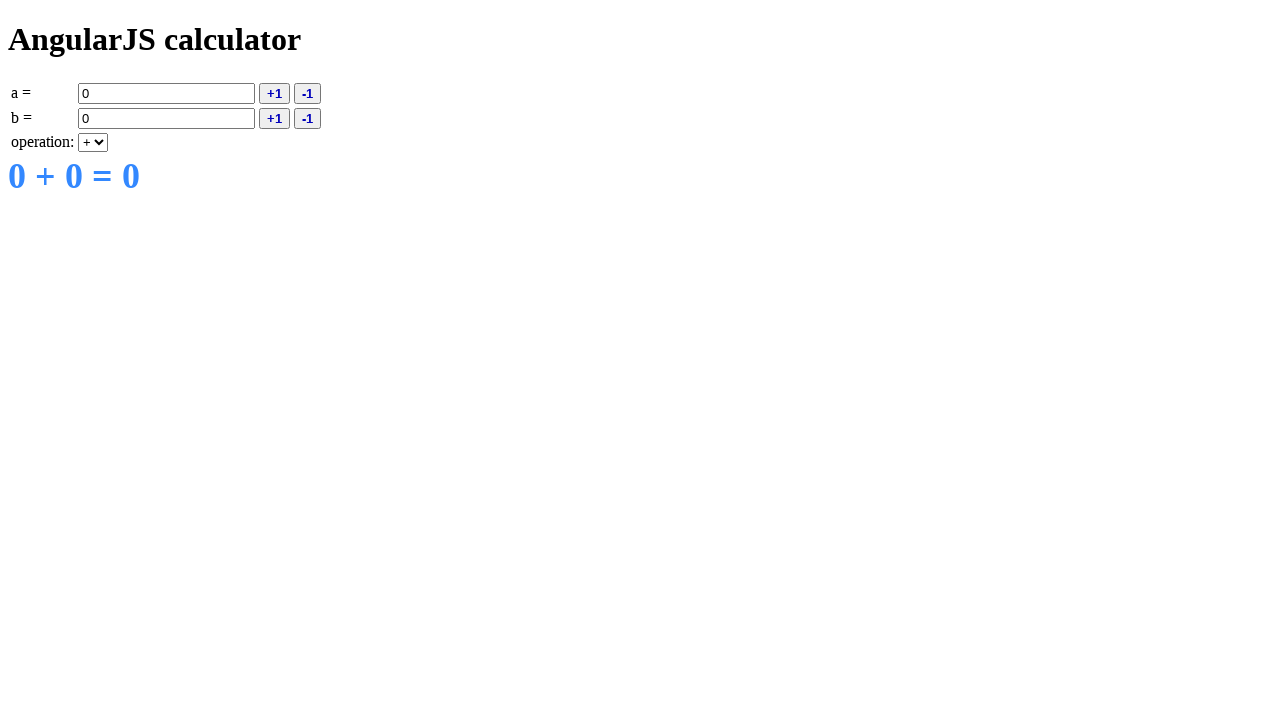

Entered 0 in value A field on input[ng-model='a']
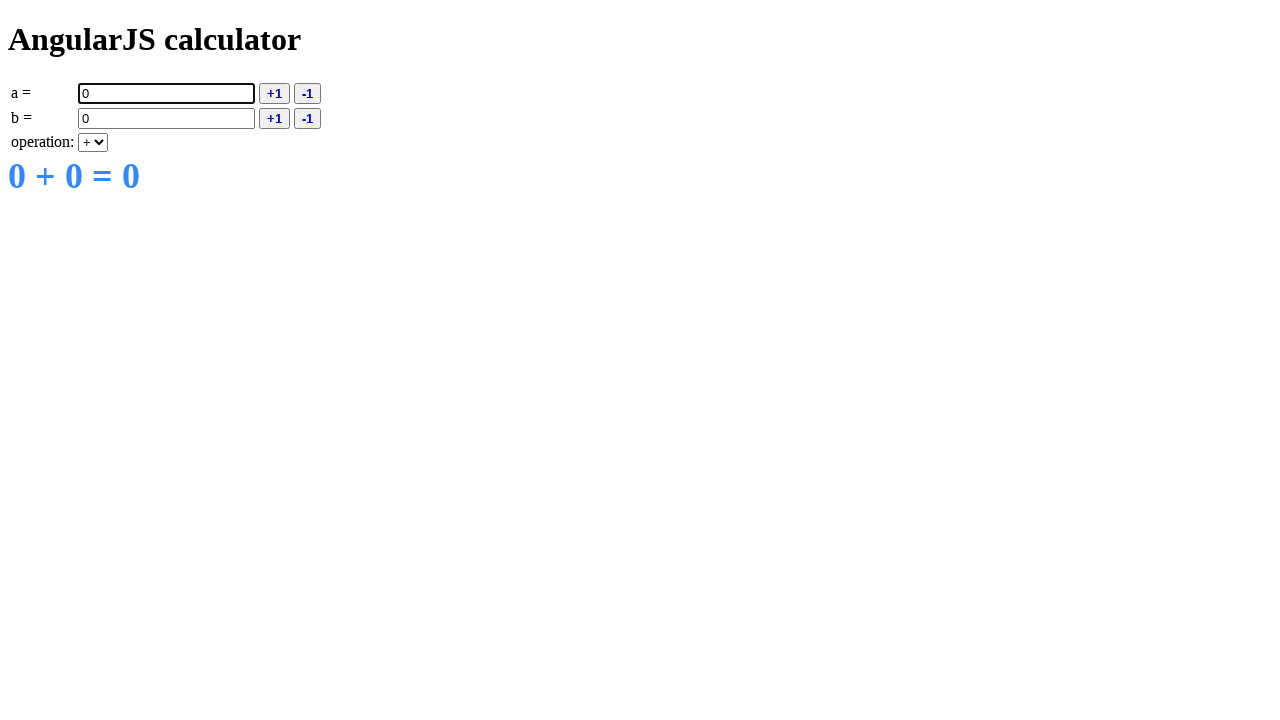

Selected multiplication (*) operation on select[ng-model='operation']
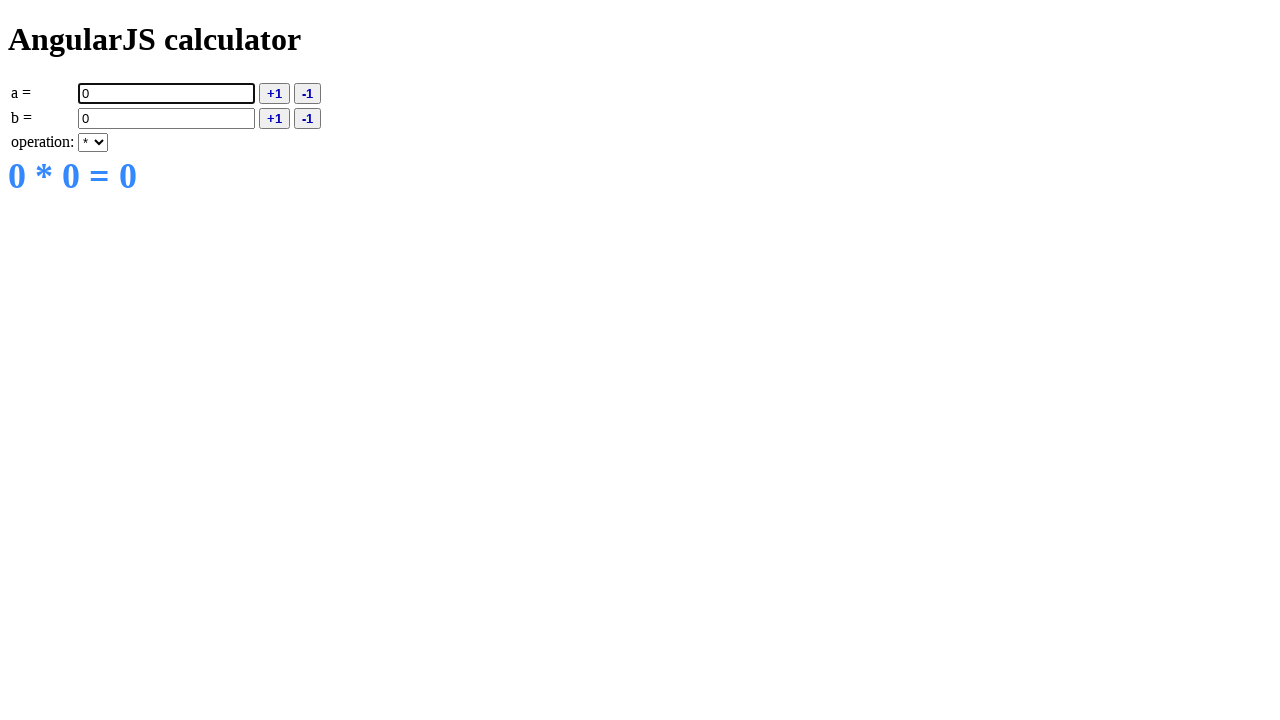

Entered 0 in value B field on input[ng-model='b']
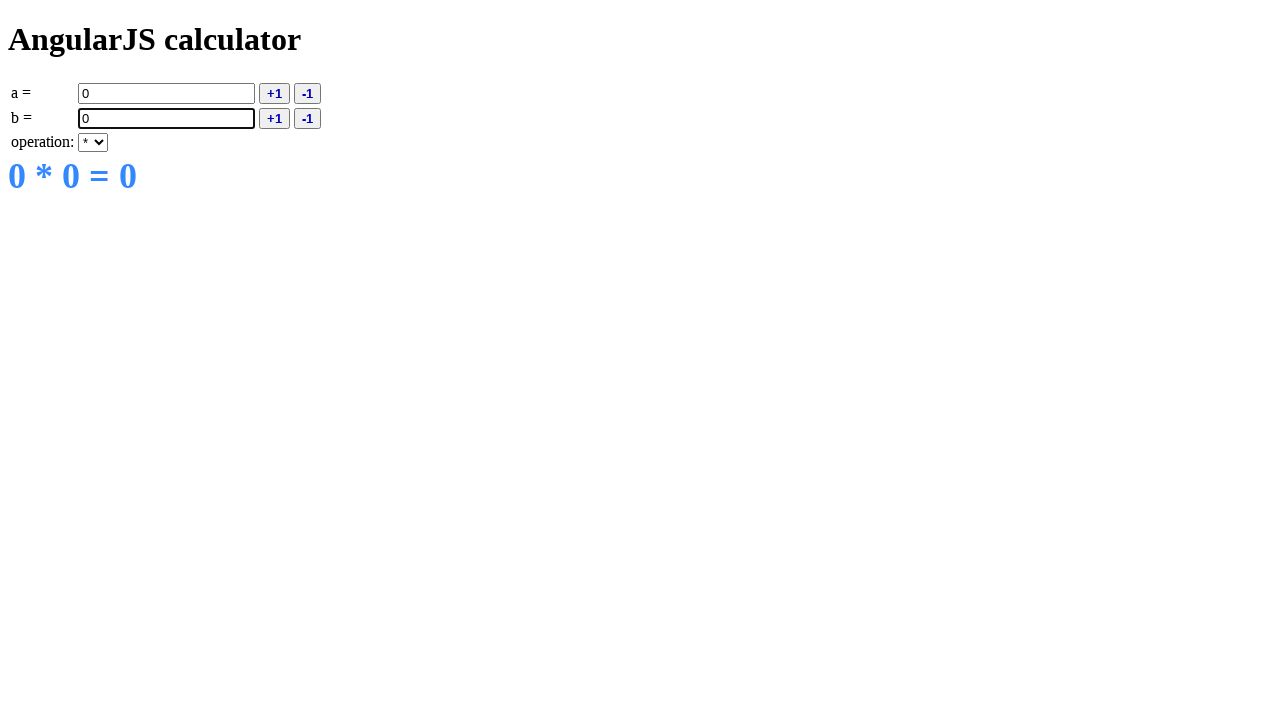

Calculator result displayed (0 * 0 = 0)
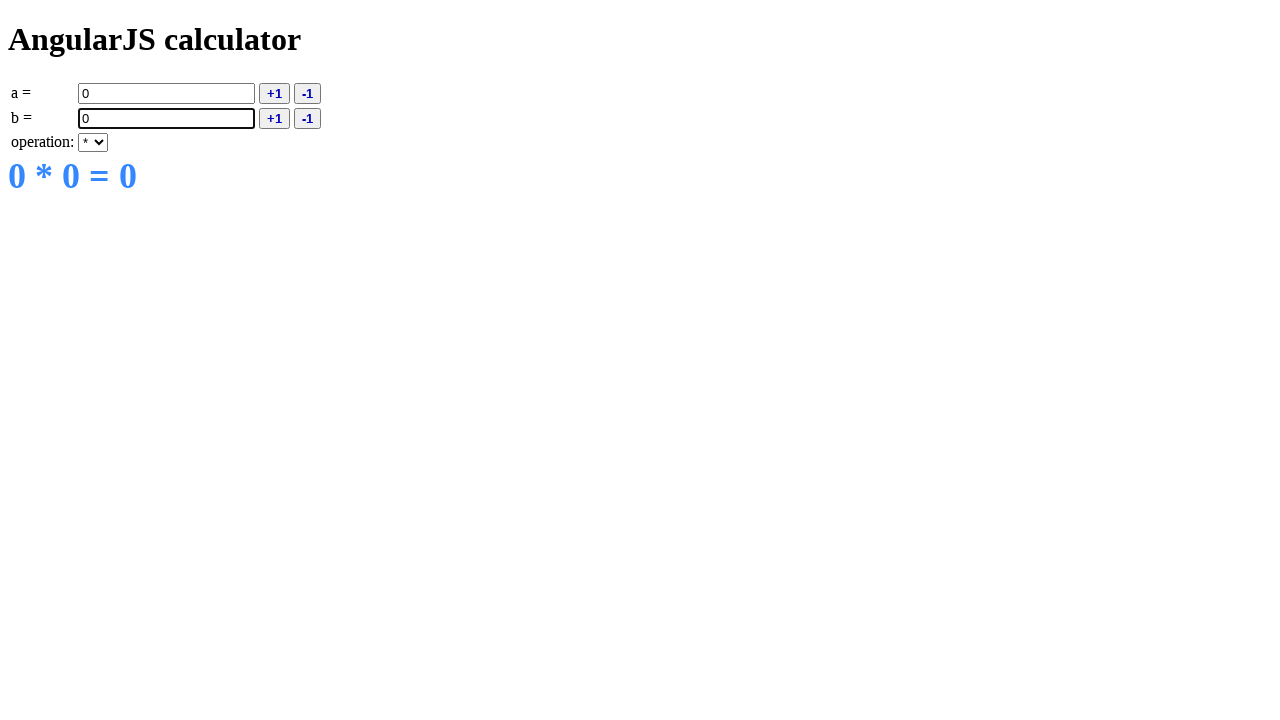

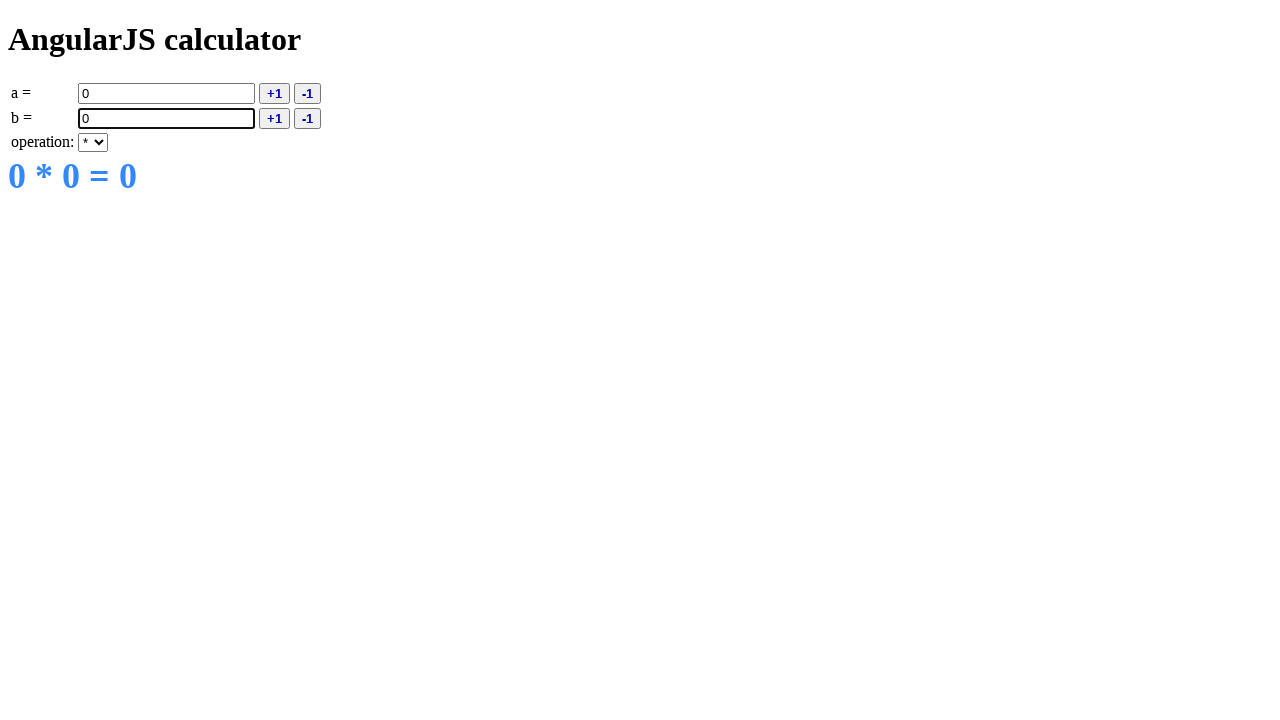